Tests various alert handling scenarios including simple alerts, confirmation alerts, sweet alerts, modal dialogs, and prompt alerts on a demo page

Starting URL: https://www.leafground.com/alert.xhtml

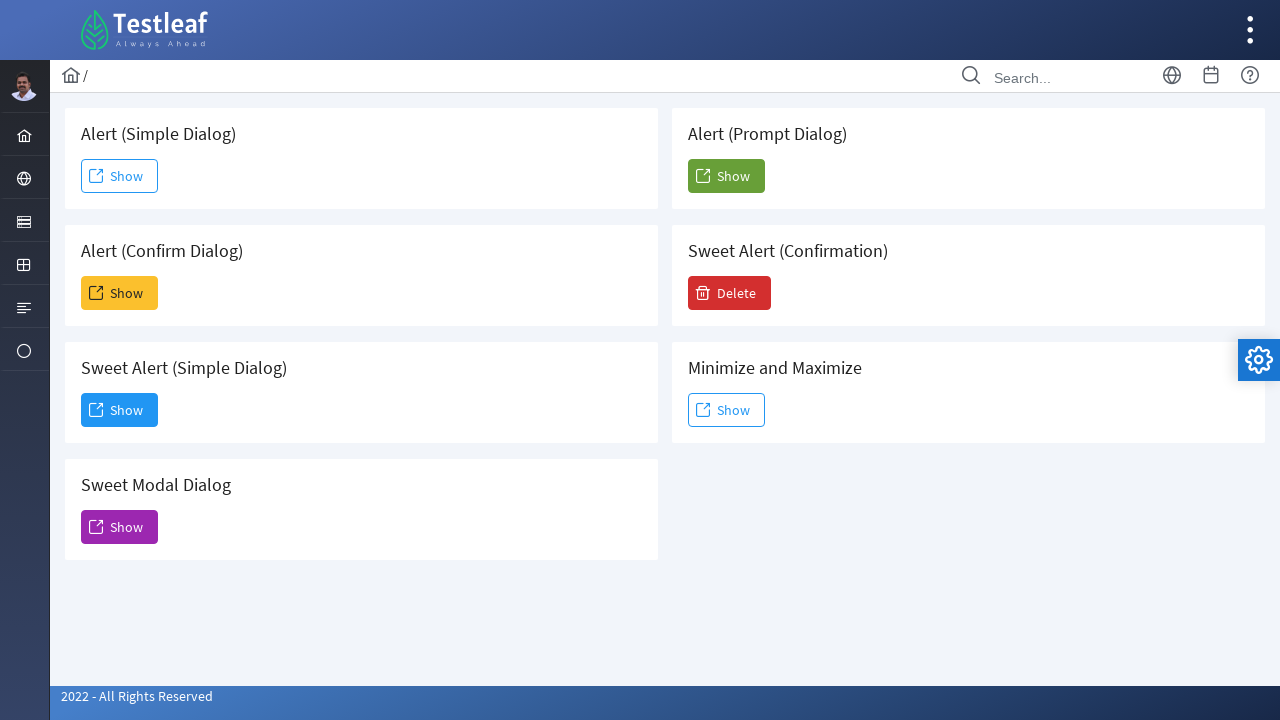

Clicked button to trigger simple alert at (120, 176) on (//span[@class='ui-button-text ui-c'])[1]
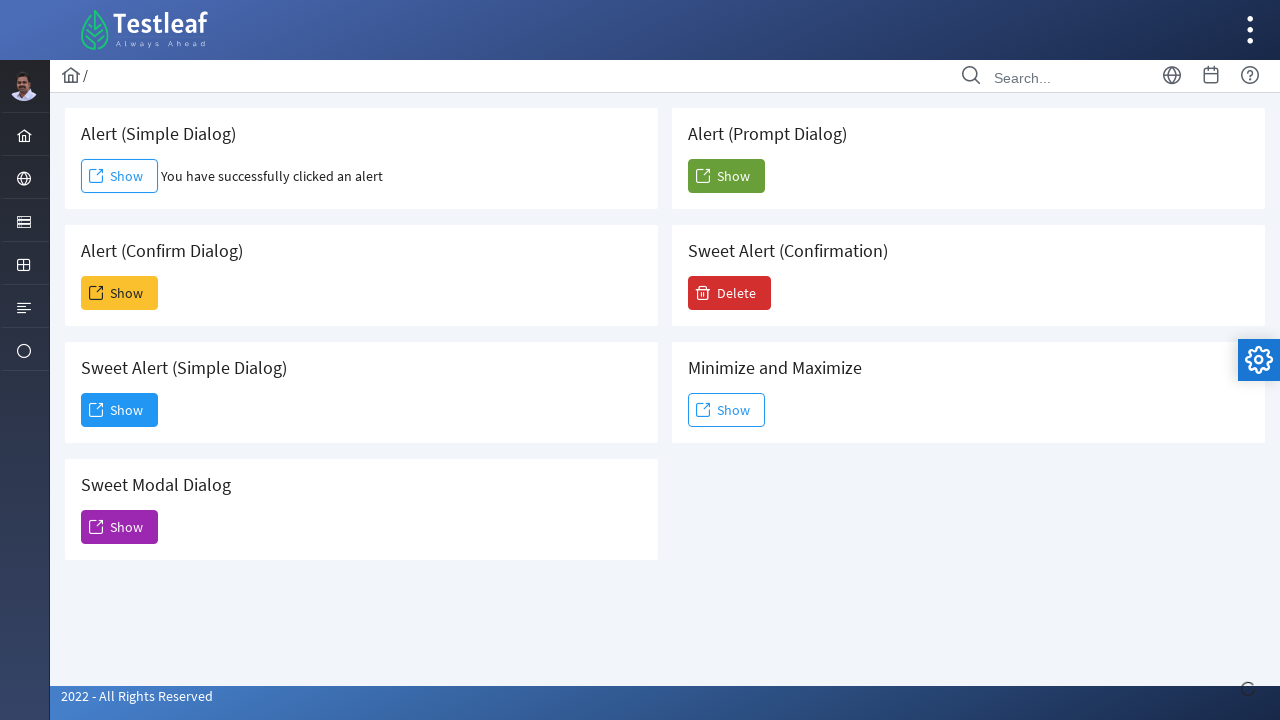

Set up dialog handler to accept alerts
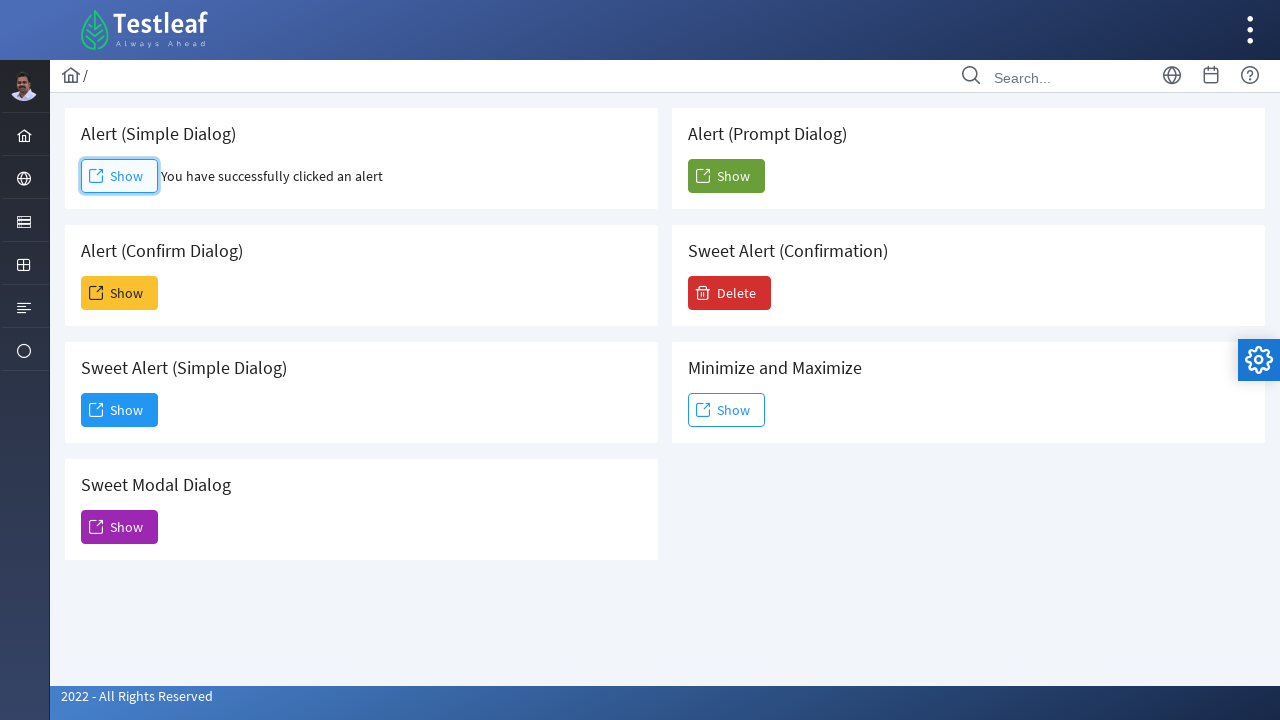

Clicked button to trigger confirmation alert at (120, 293) on (//span[@class='ui-button-text ui-c'])[2]
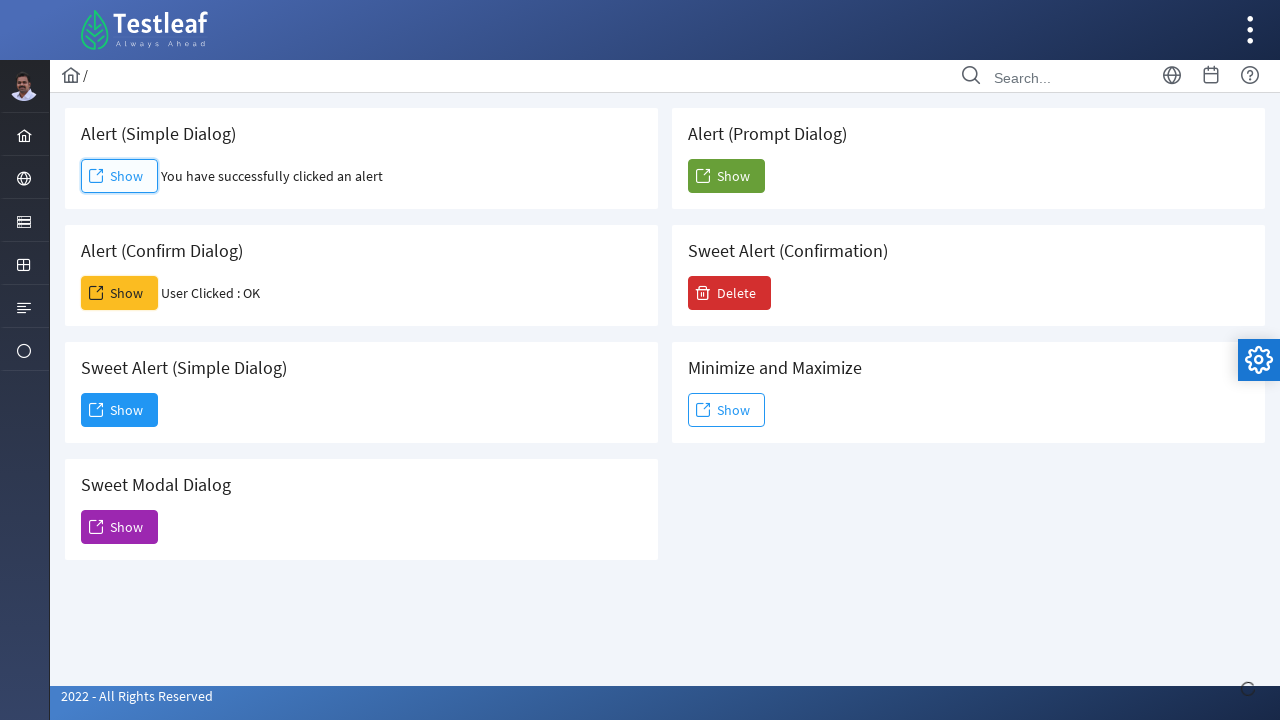

Clicked button to trigger sweet alert at (120, 410) on (//span[@class='ui-button-text ui-c'])[3]
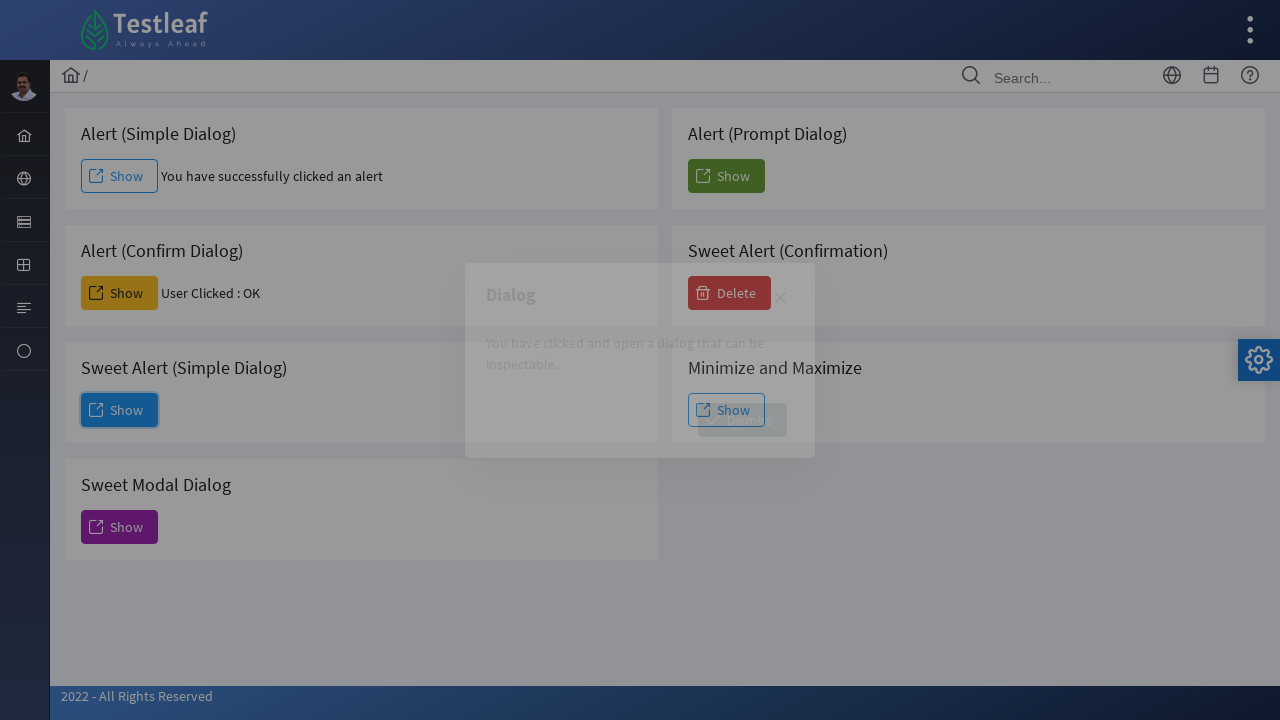

Clicked Dismiss button on sweet alert at (742, 420) on xpath=//span[text()='Dismiss']
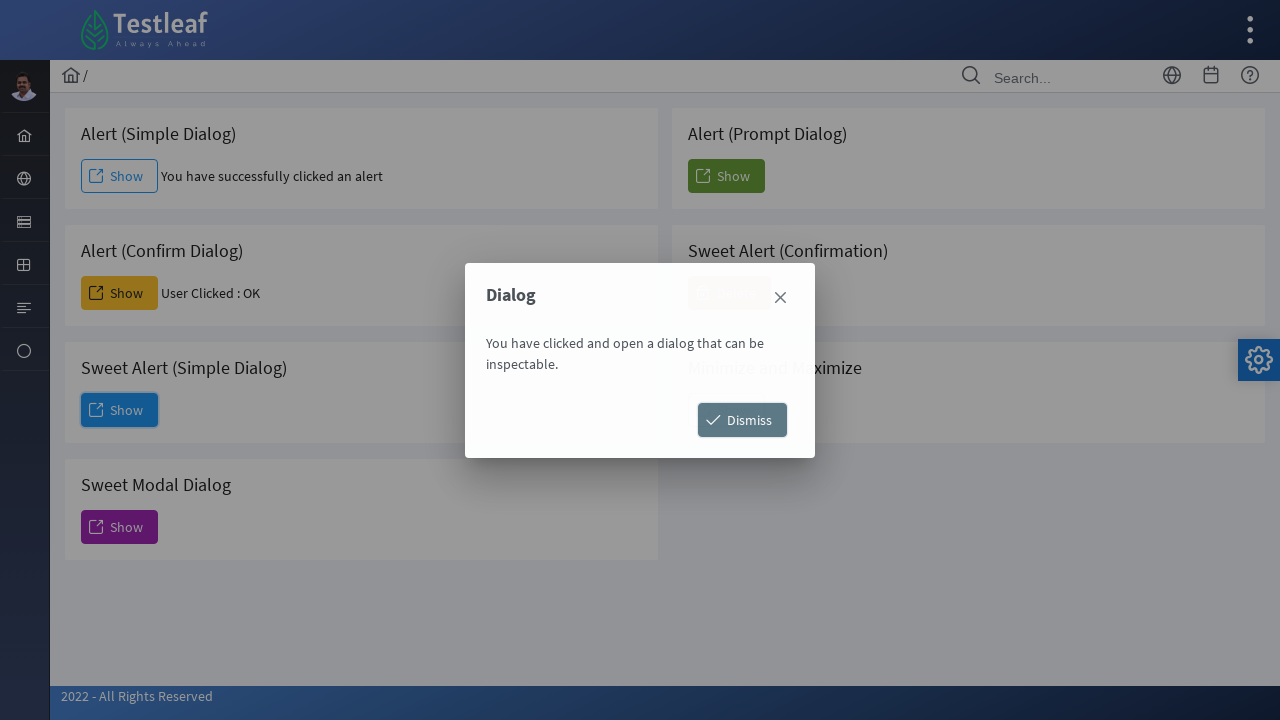

Clicked button to trigger sweet modal dialog at (742, 420) on (//span[@class='ui-button-text ui-c'])[4]
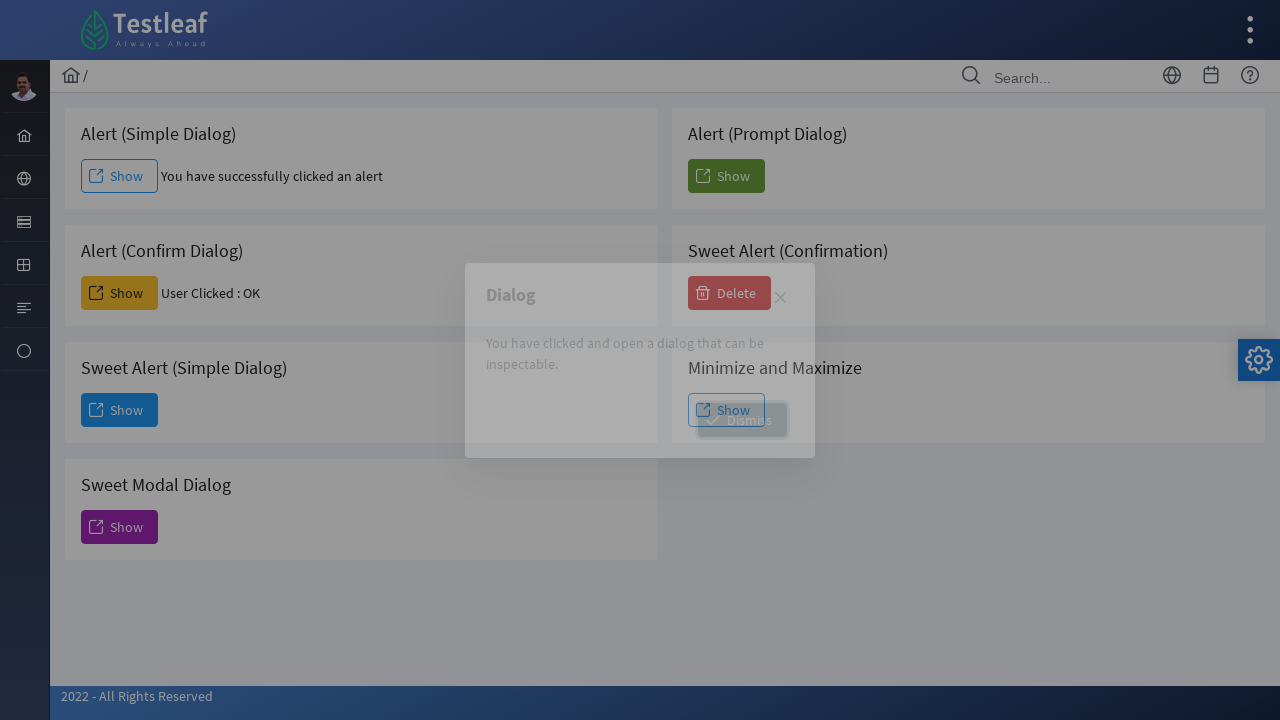

Clicked card element in modal dialog at (362, 158) on (//div[@class='card'])[1]
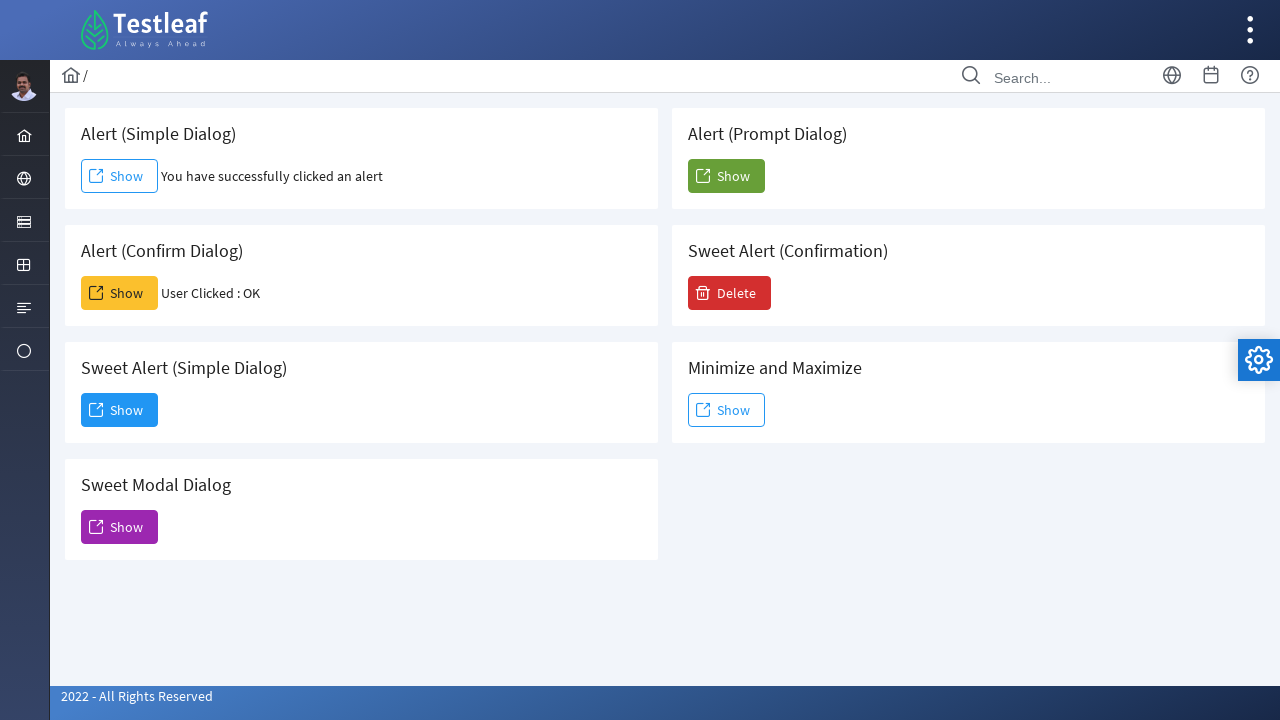

Clicked button to trigger prompt alert at (726, 176) on (//span[@class='ui-button-text ui-c'])[6]
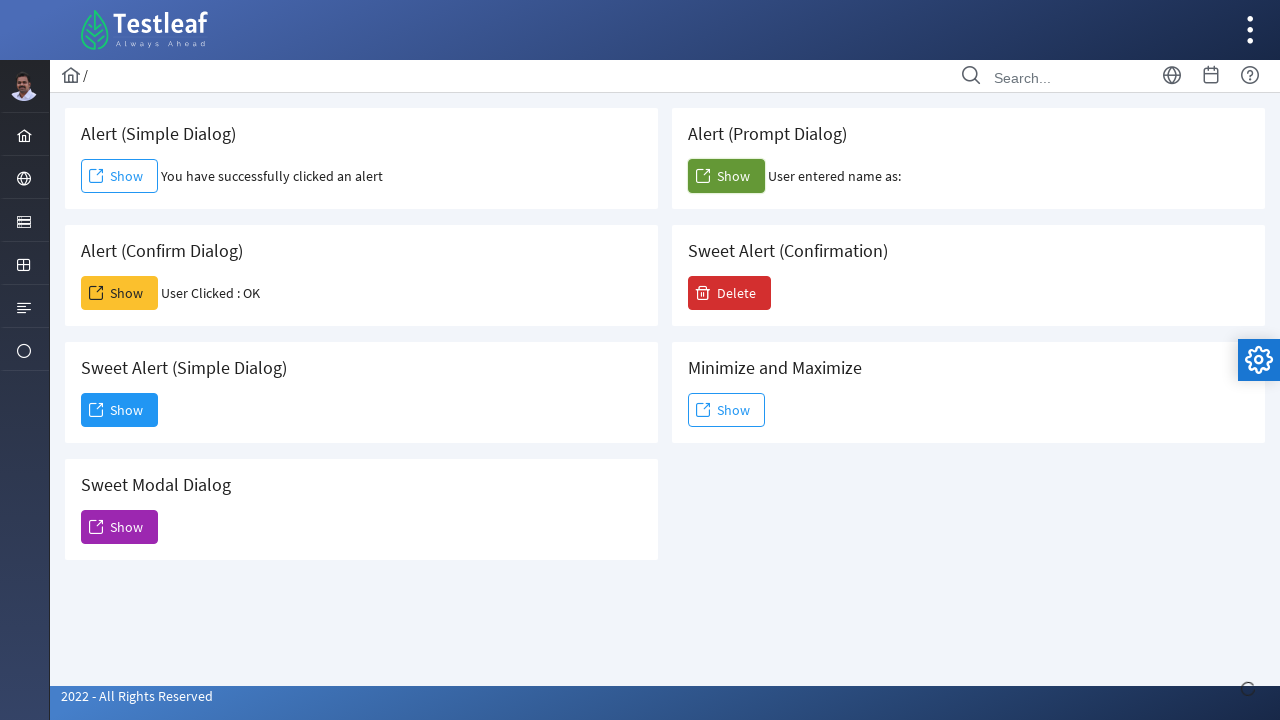

Clicked button to trigger confirmation sweet alert at (730, 293) on (//span[@class='ui-button-text ui-c'])[7]
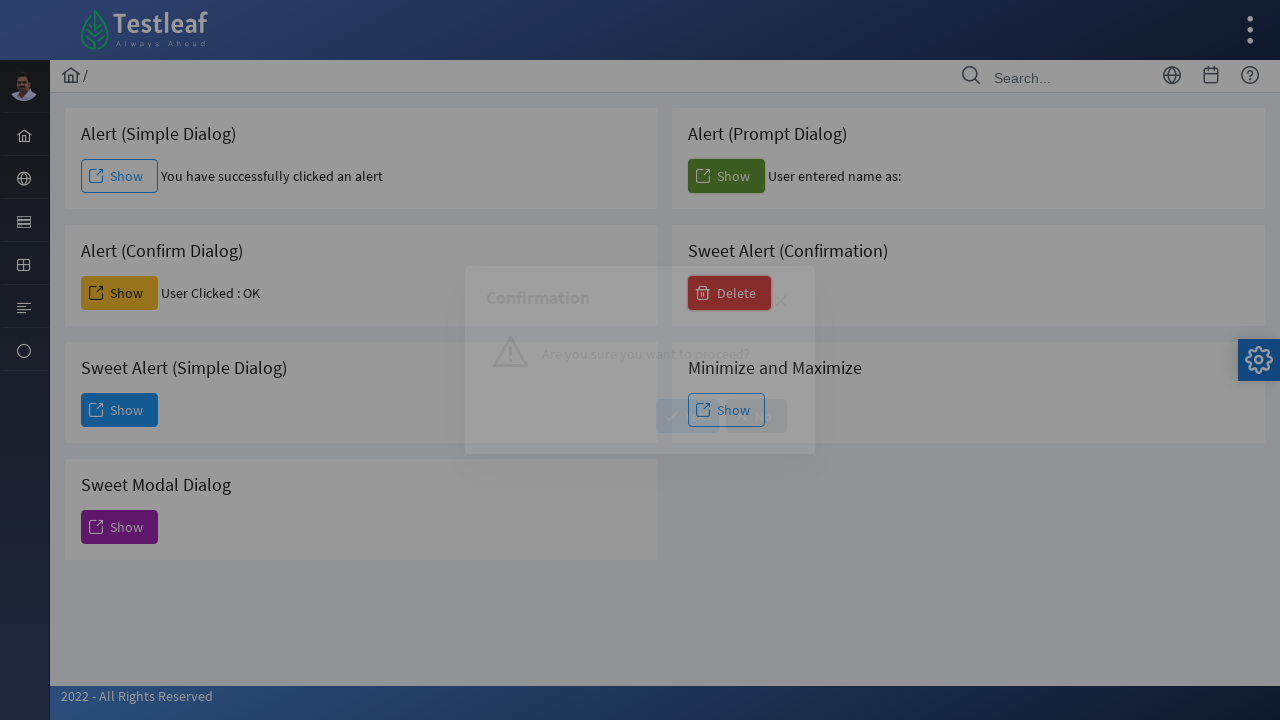

Clicked Yes button on confirmation sweet alert at (688, 416) on xpath=//span[text()='Yes']
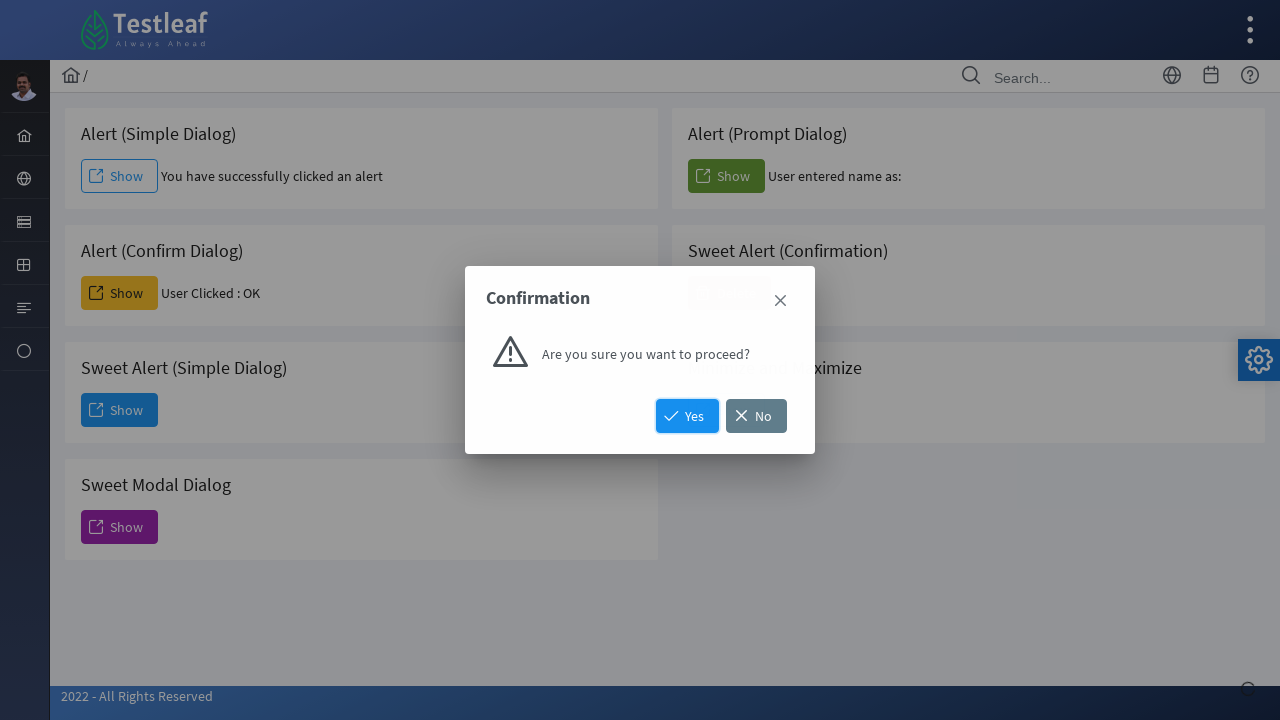

Clicked button to trigger minimize action at (726, 410) on (//span[@class='ui-button-text ui-c'])[8]
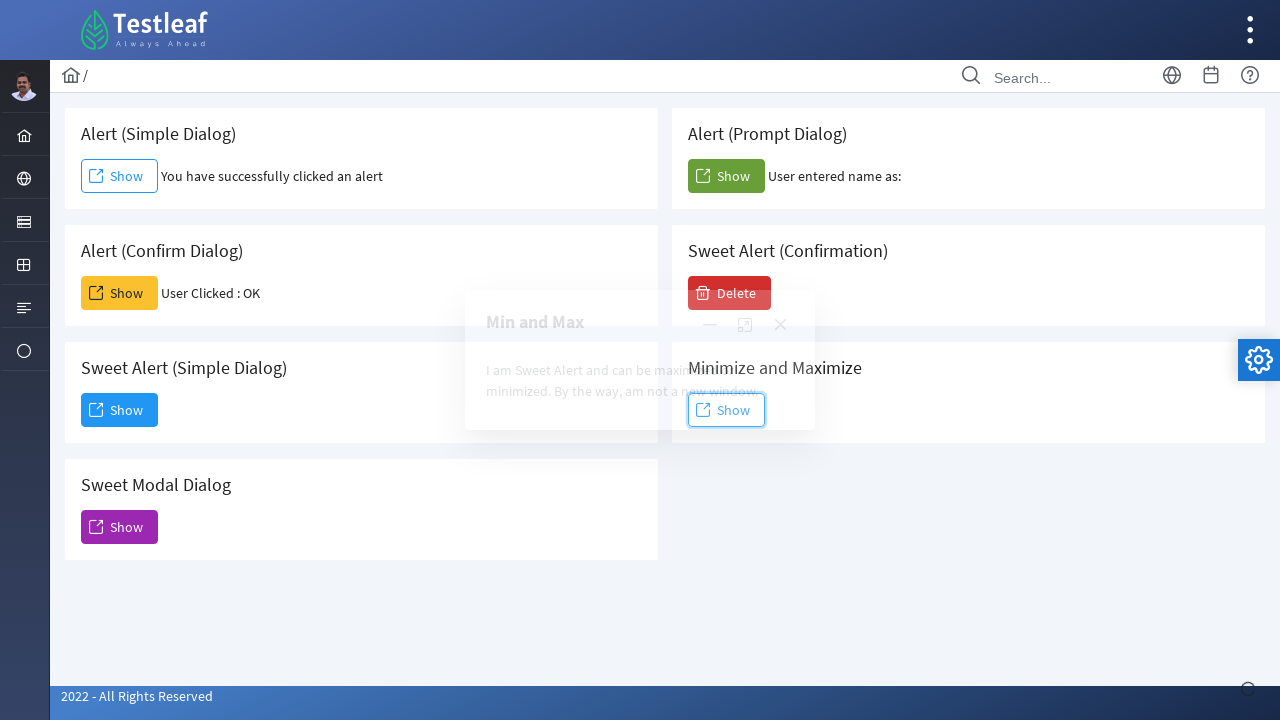

Clicked minimize icon to collapse dialog at (710, 325) on xpath=//span[@class='ui-icon ui-icon-minus']
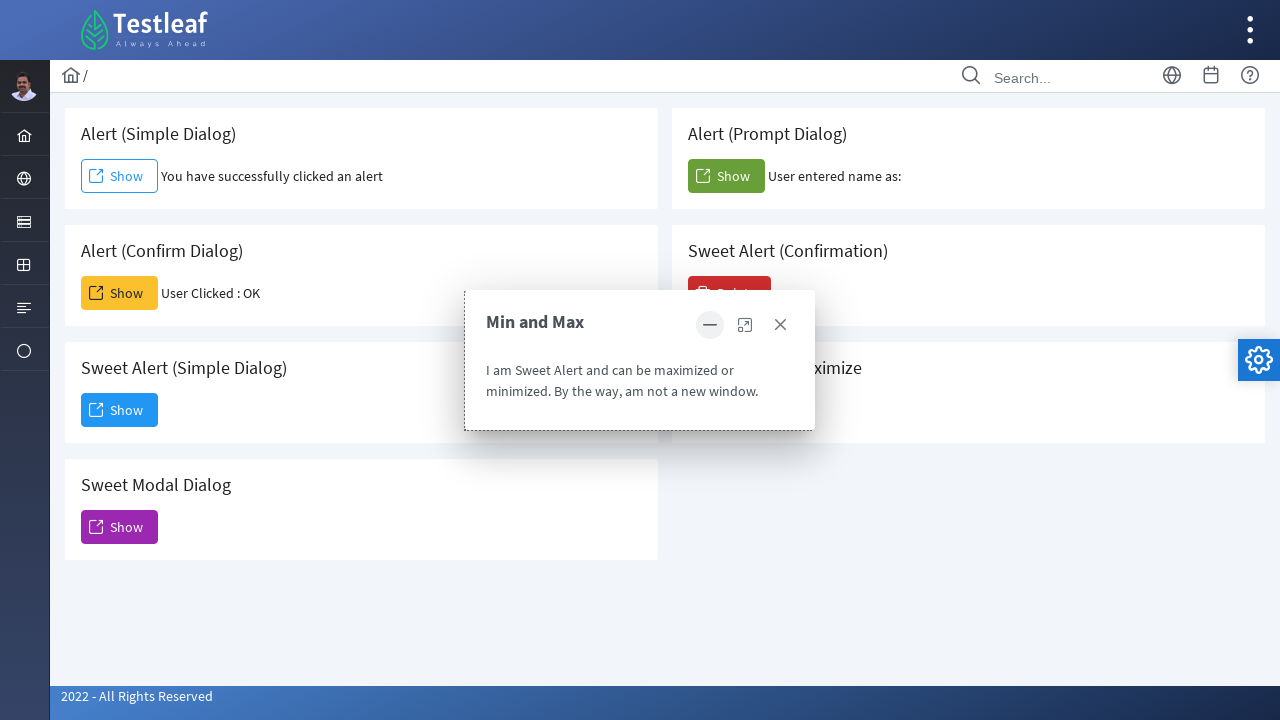

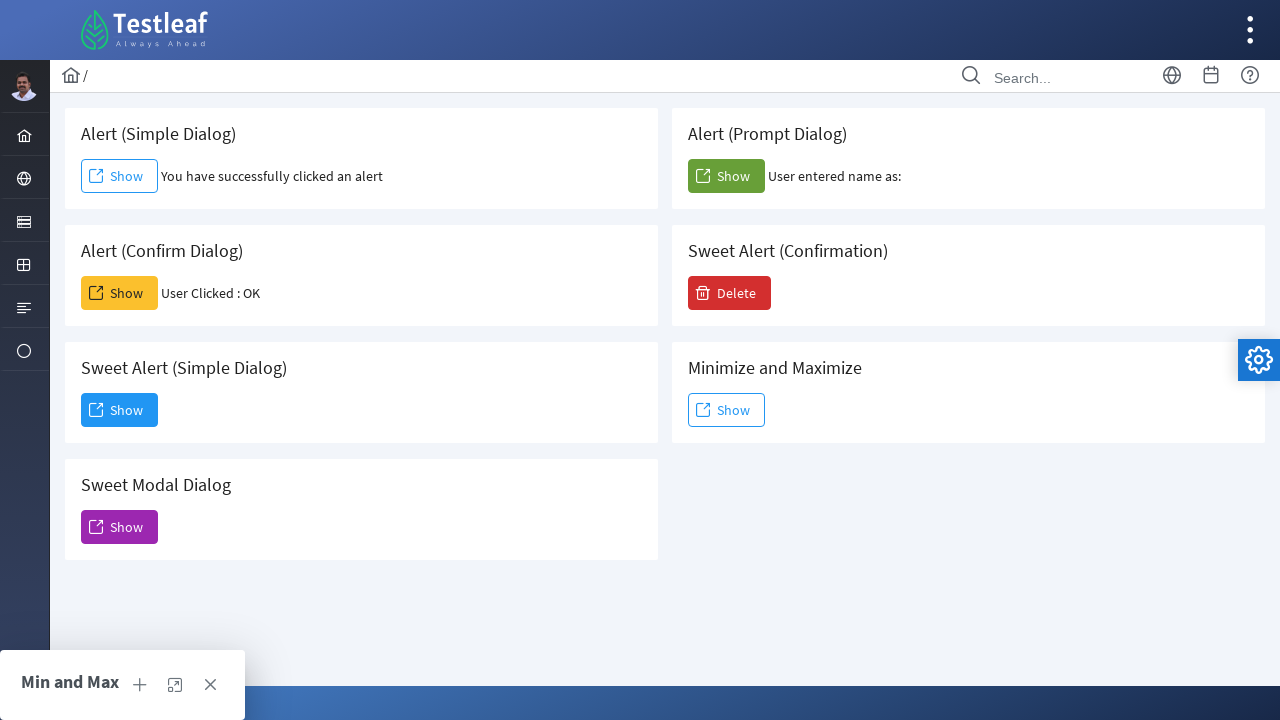